Navigates to NuGet.org and performs keyboard input actions typing text

Starting URL: https://nuget.org

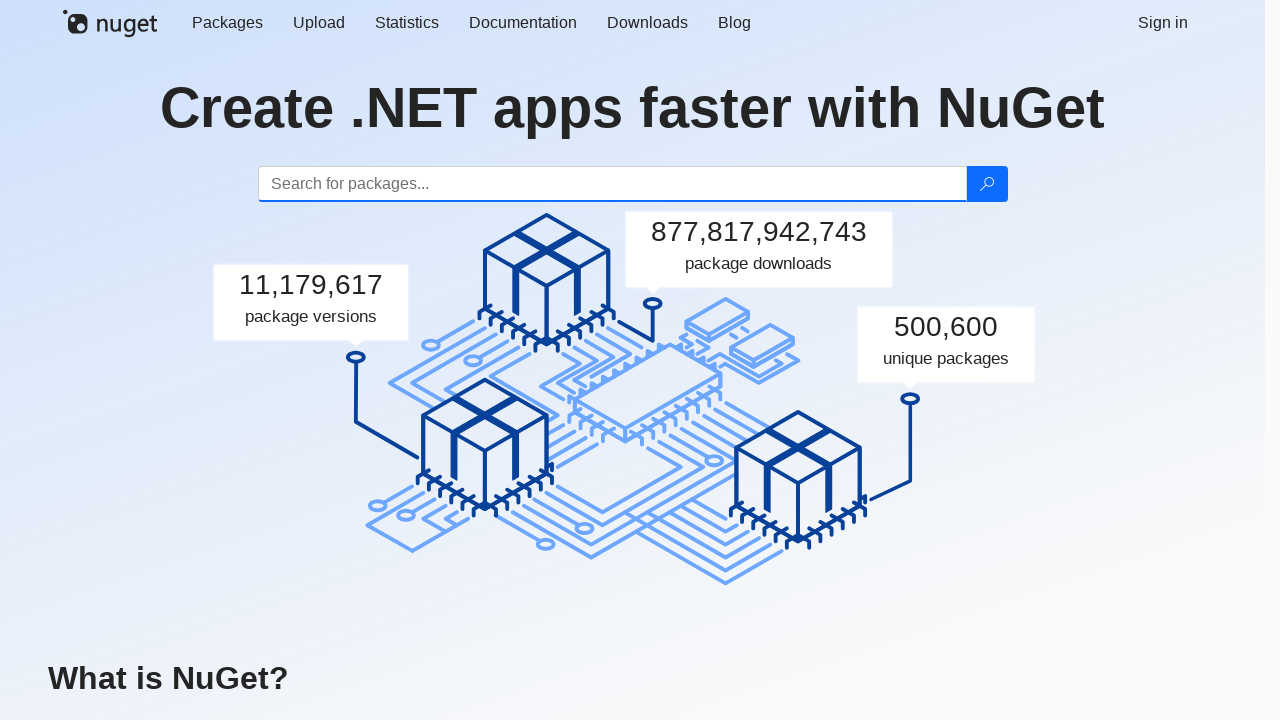

Navigated to NuGet.org and waited for page to load
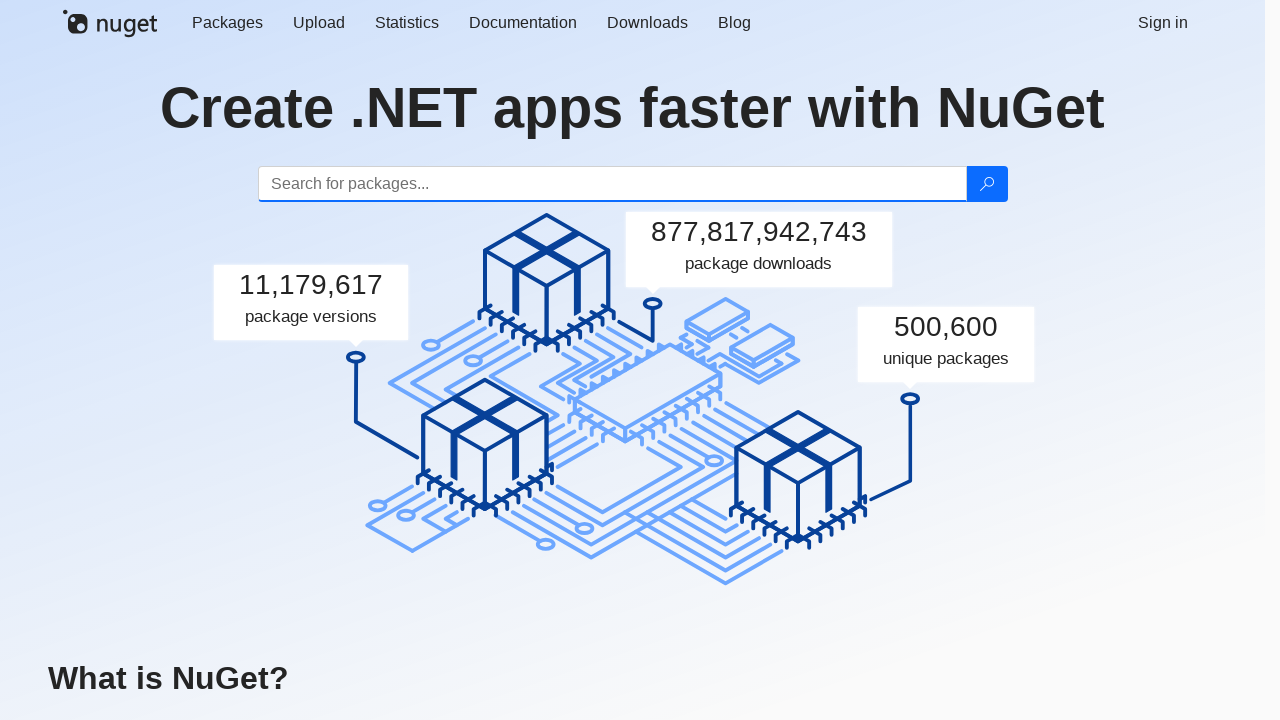

Typed 'abc' using keyboard
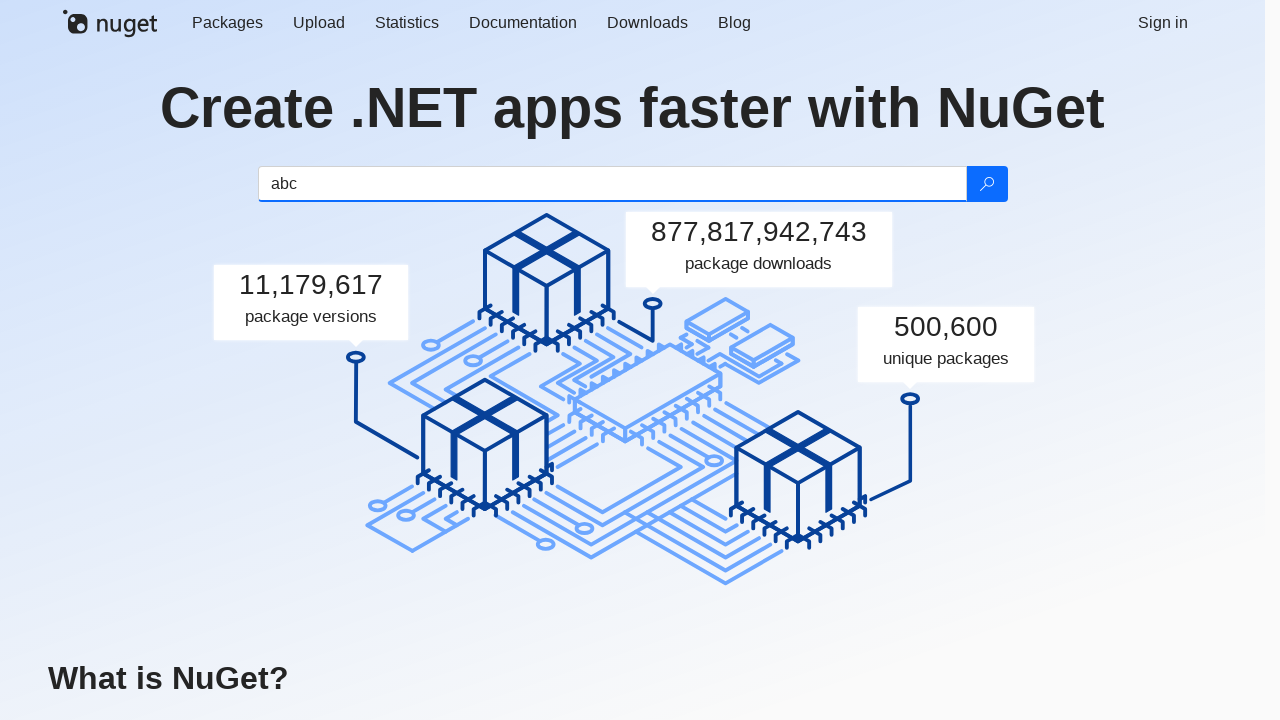

Typed 'Hi,' using keyboard
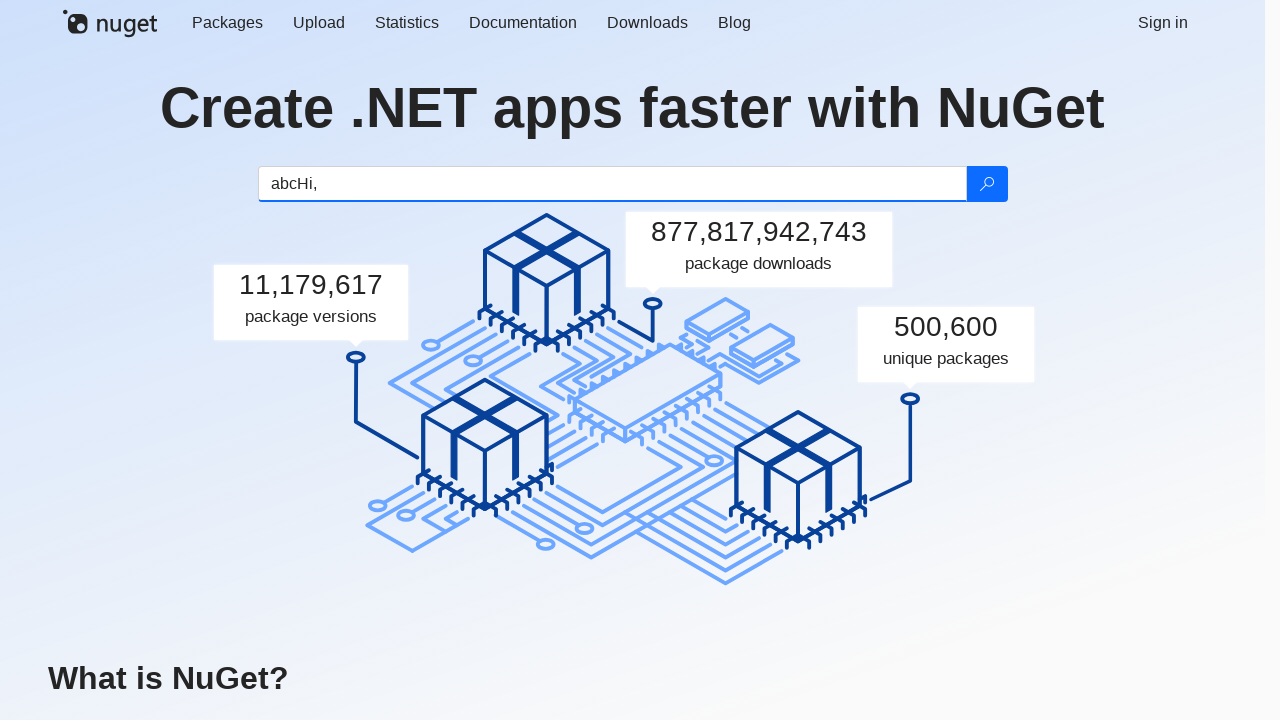

Waited 1000ms
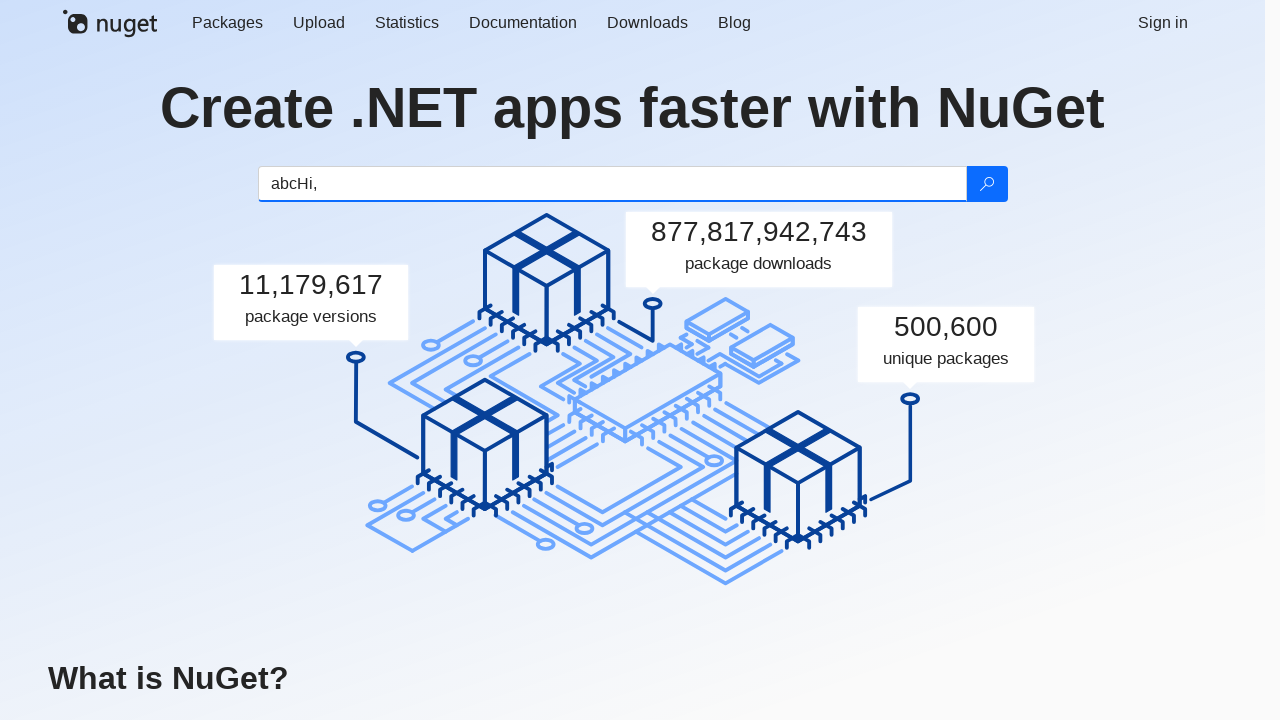

Typed 'World' using keyboard
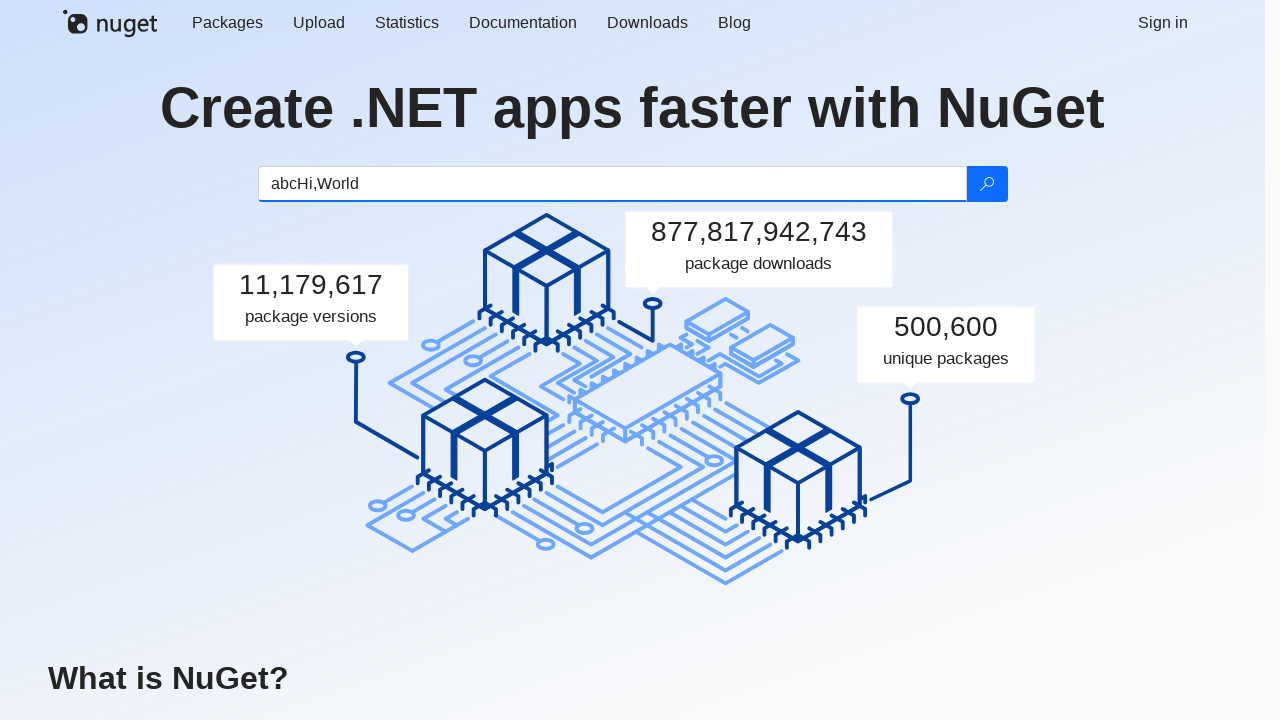

Waited 1000ms
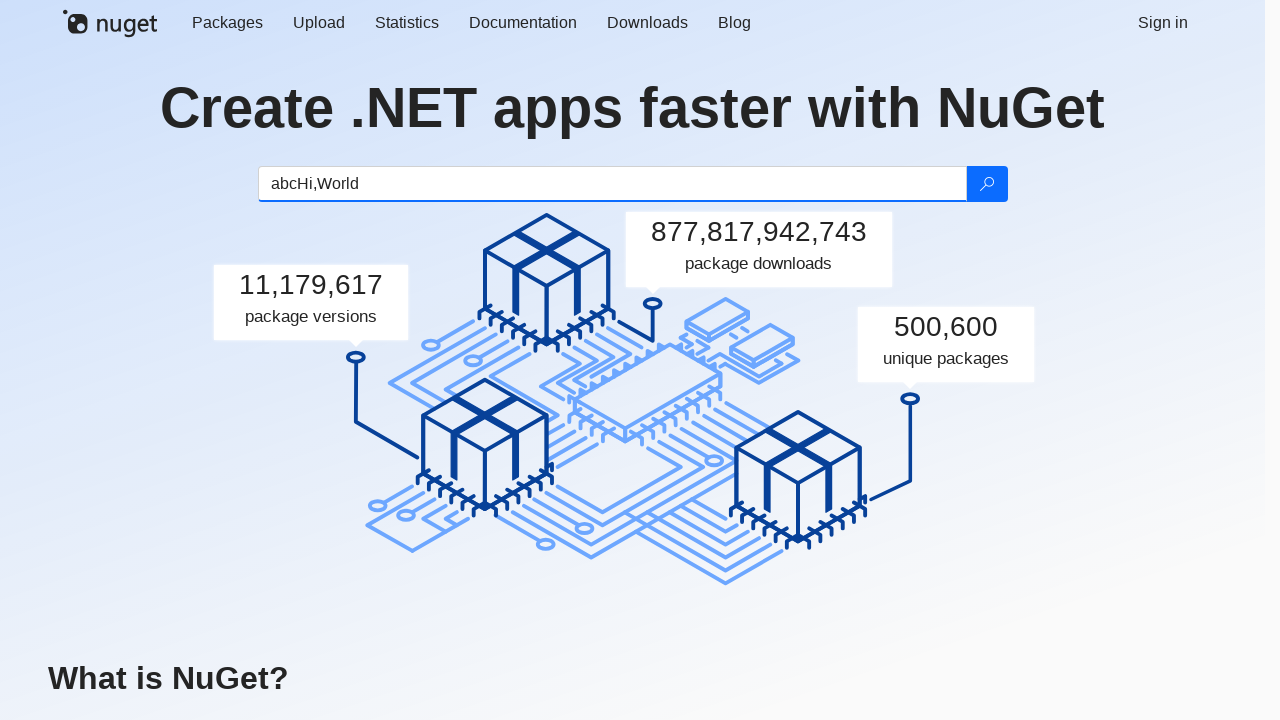

Typed '!' using keyboard
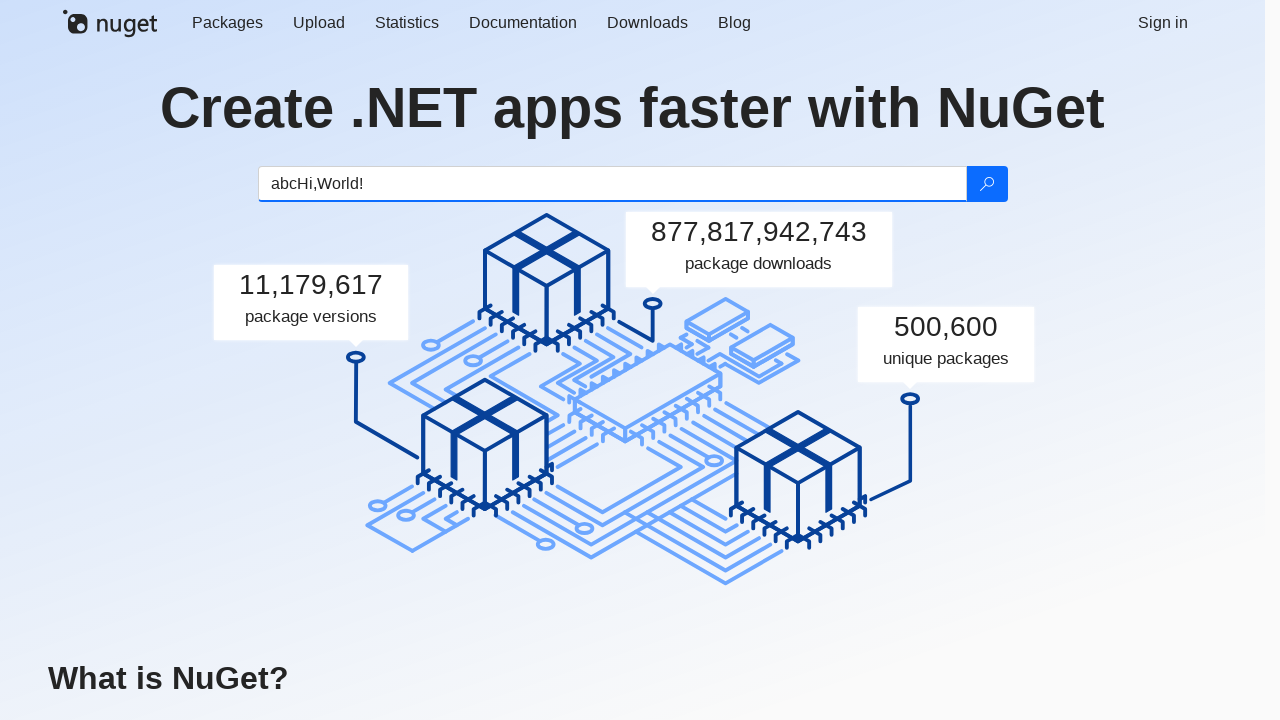

Waited 1000ms
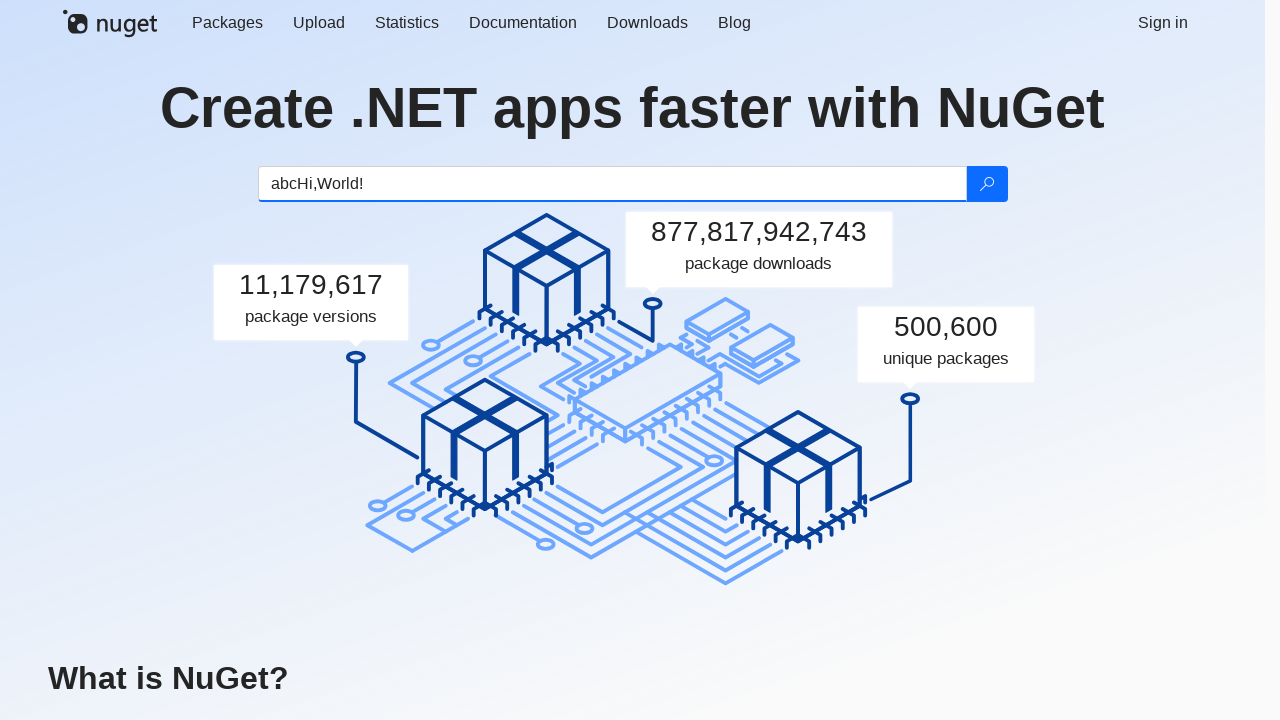

Typed 'qwe' using keyboard
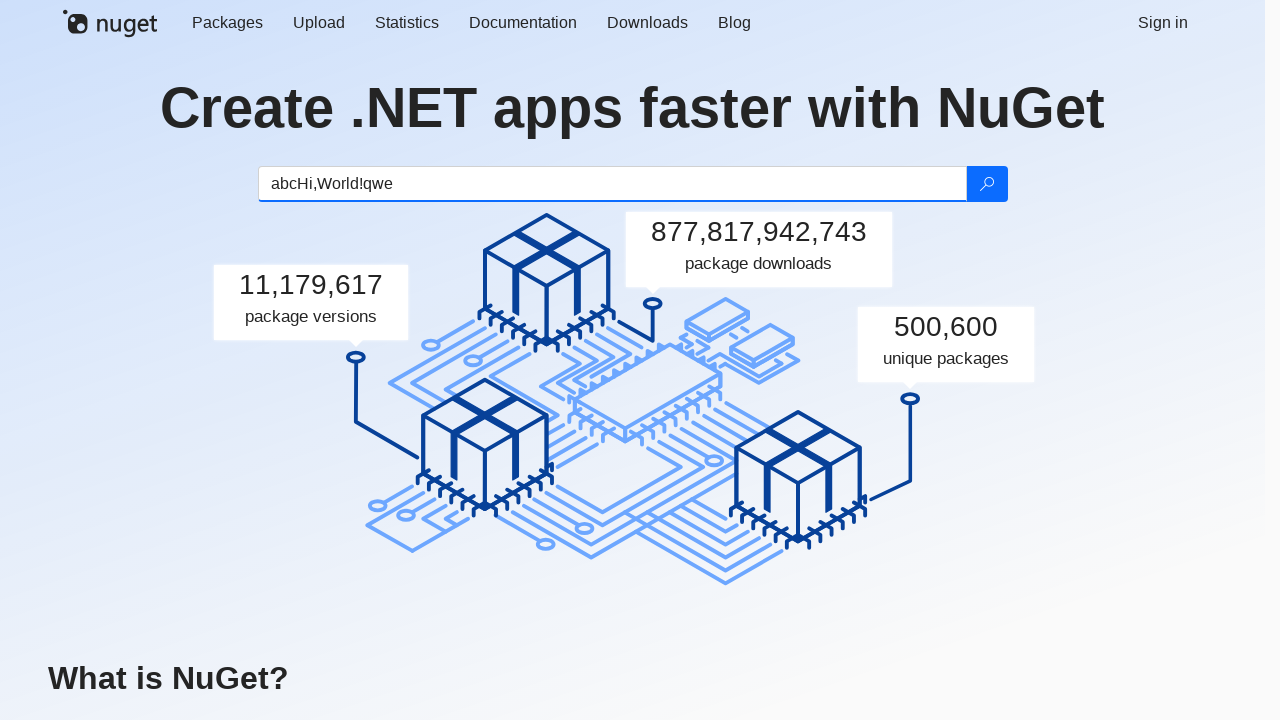

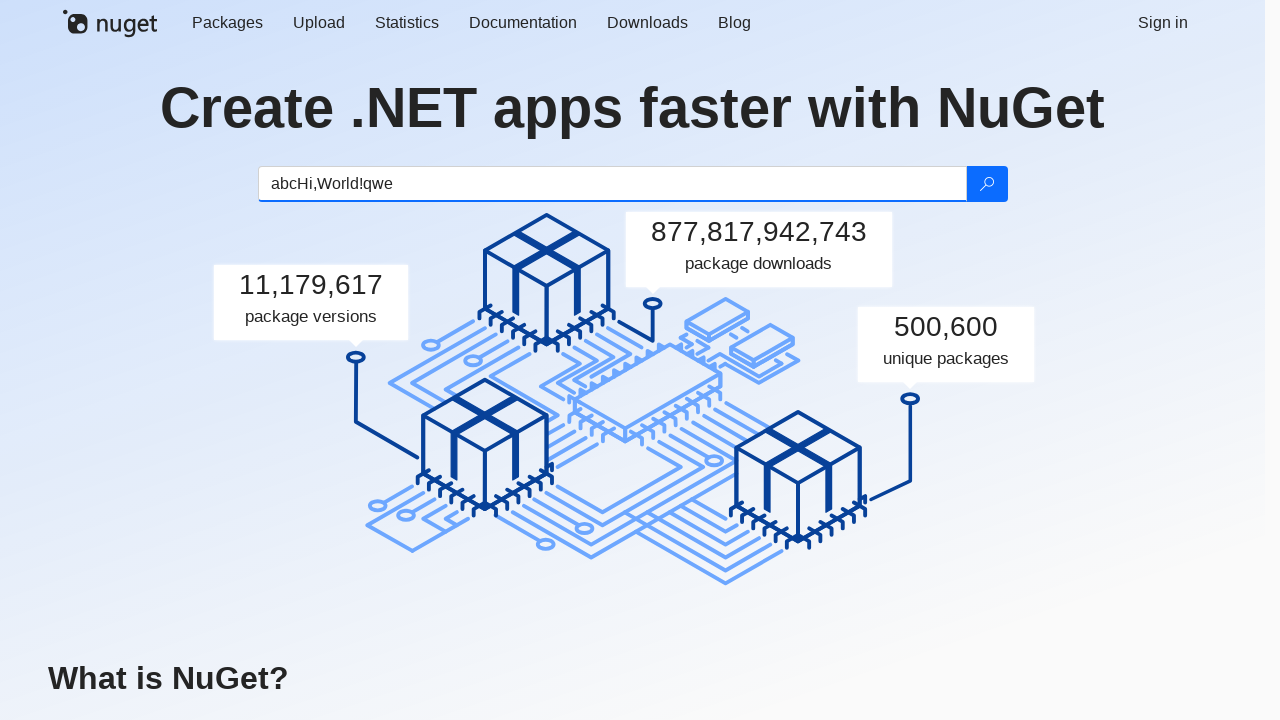